Tests interaction with an HTML web table by locating table elements, reading cell values, and counting rows and columns to verify the table structure.

Starting URL: http://only-testing-blog.blogspot.com/2013/09/test.html

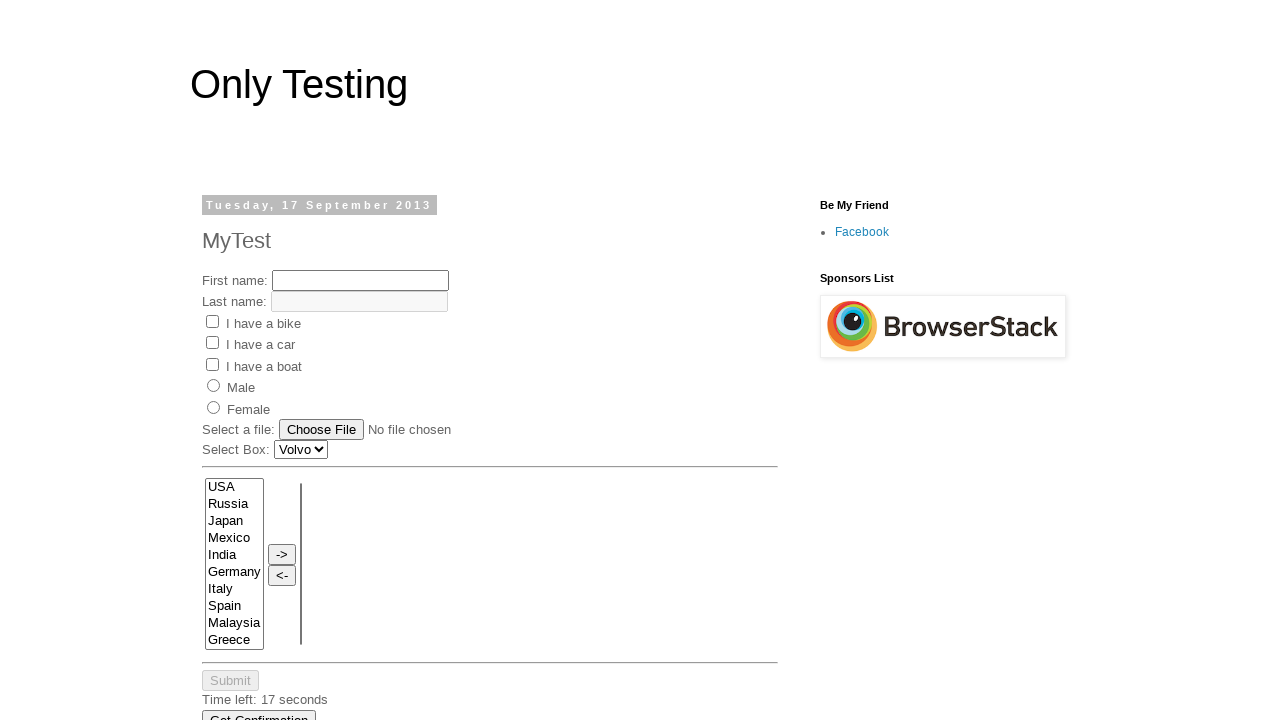

Navigated to test page with HTML web table
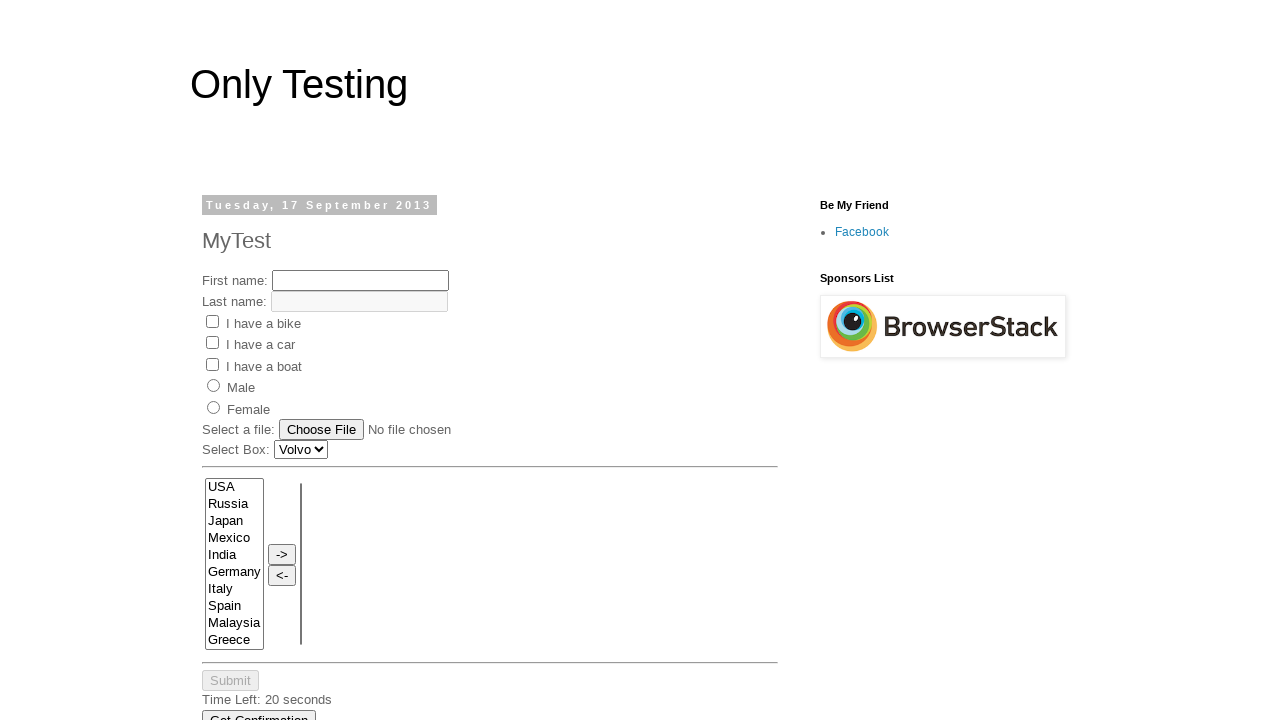

Table element is now visible
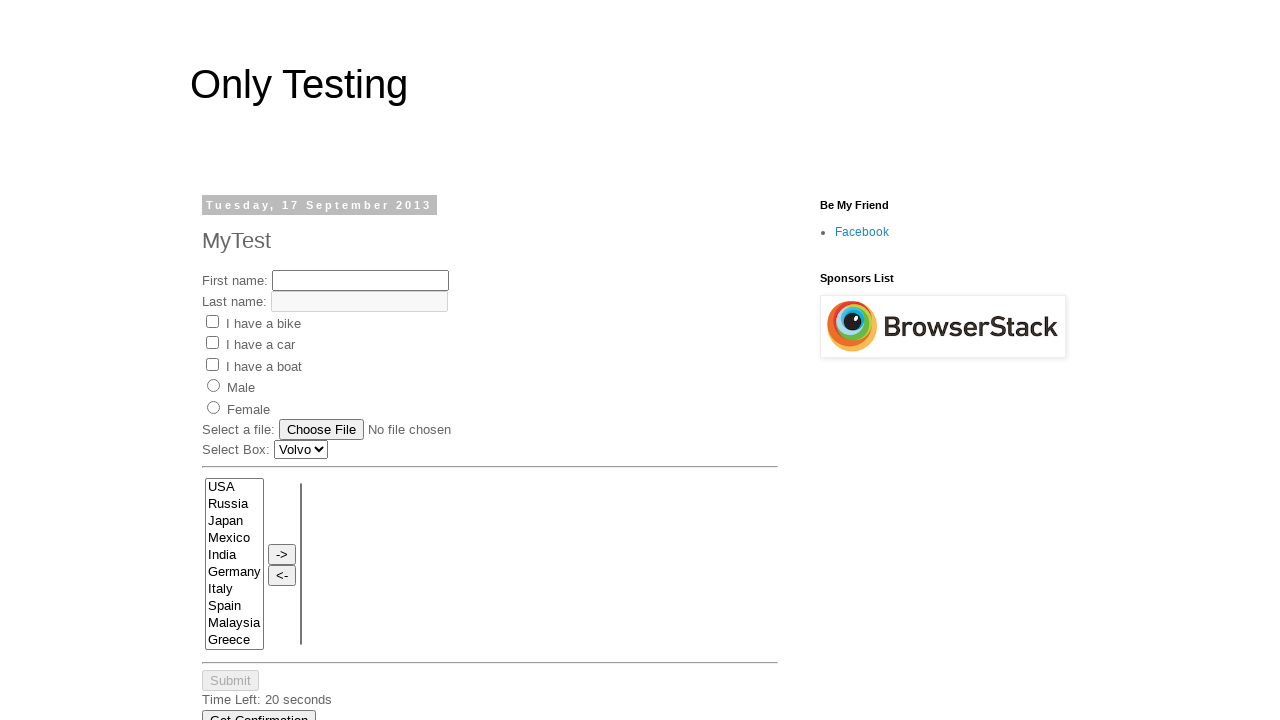

Located first cell in the table (row 1, column 1)
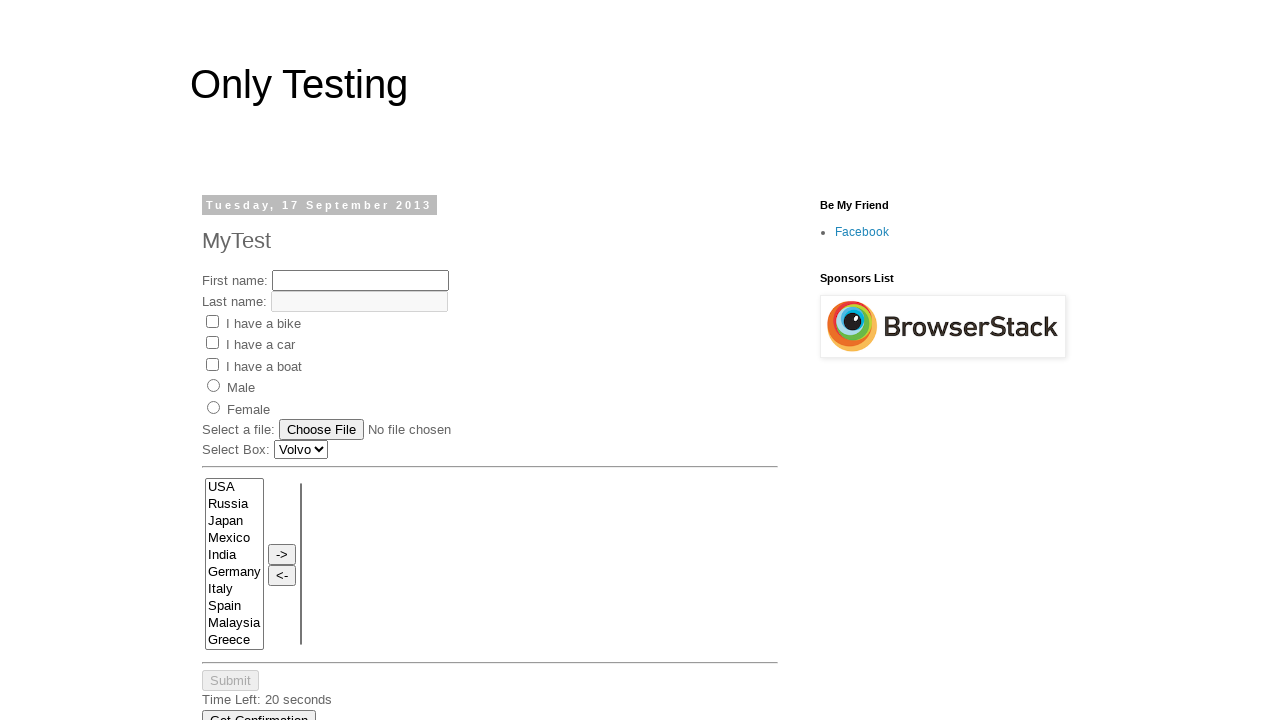

Located all rows in the table
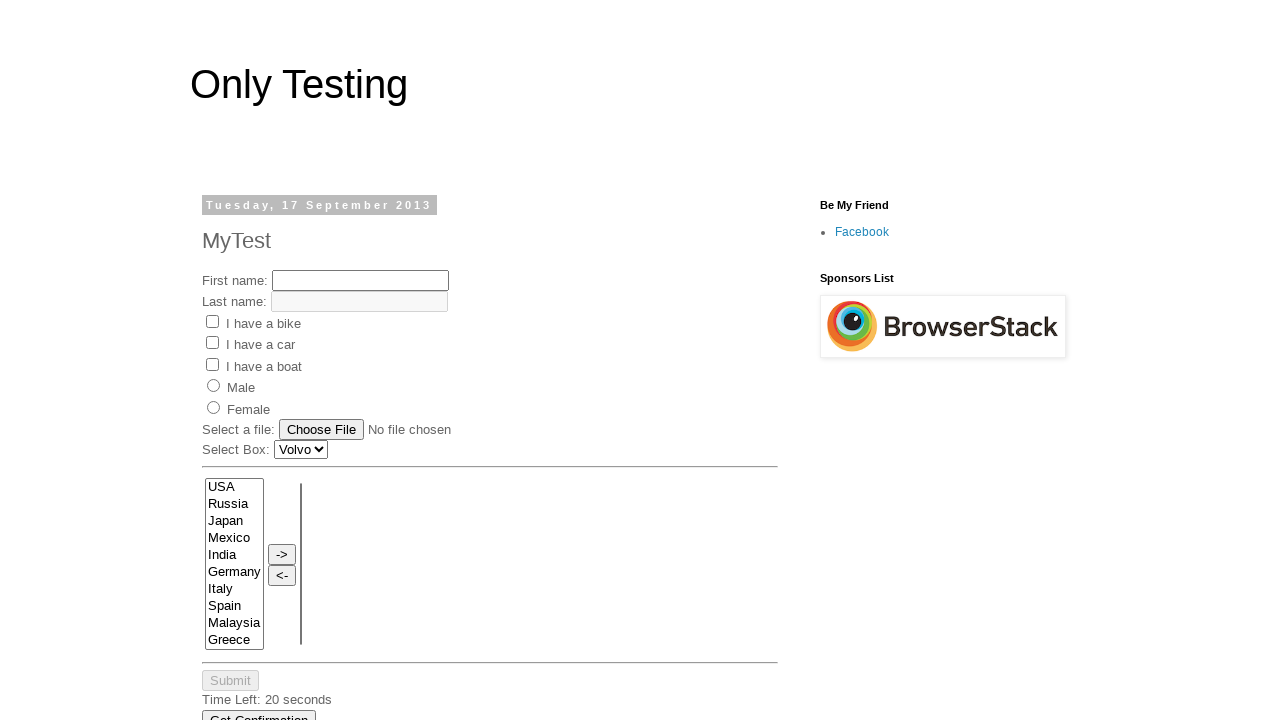

Located all cells in the first row
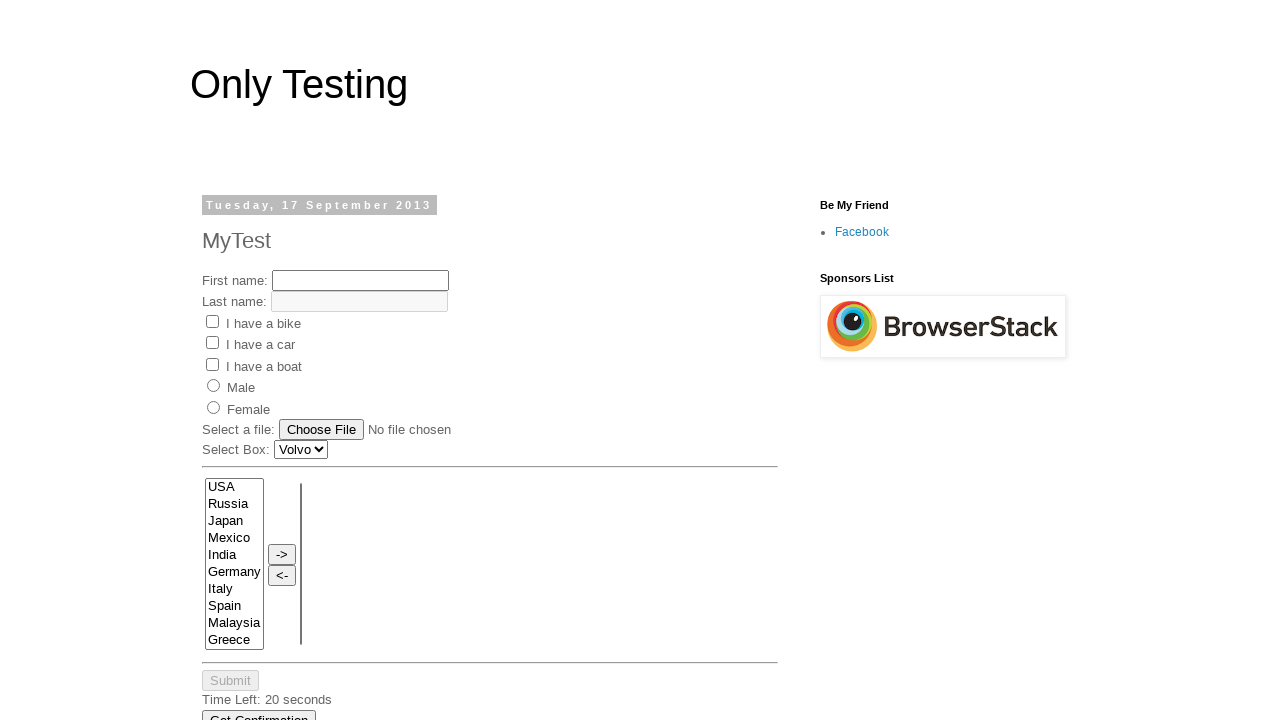

Located all cells in the entire table
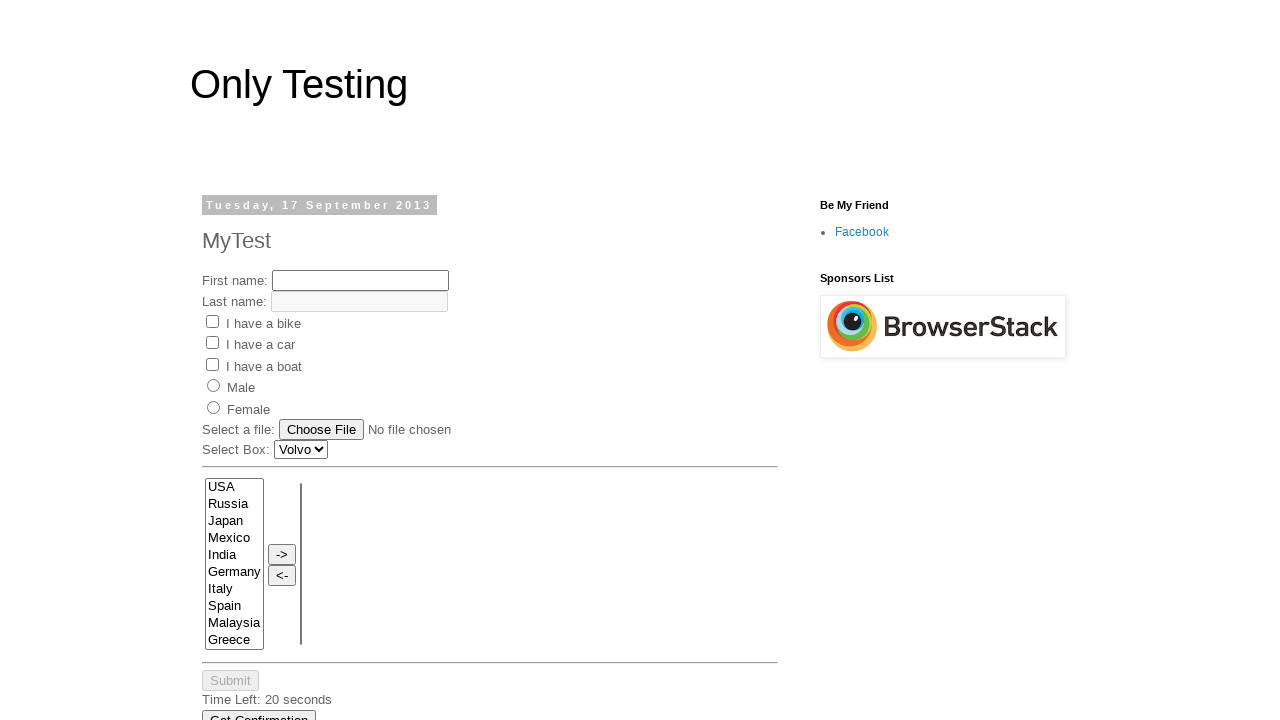

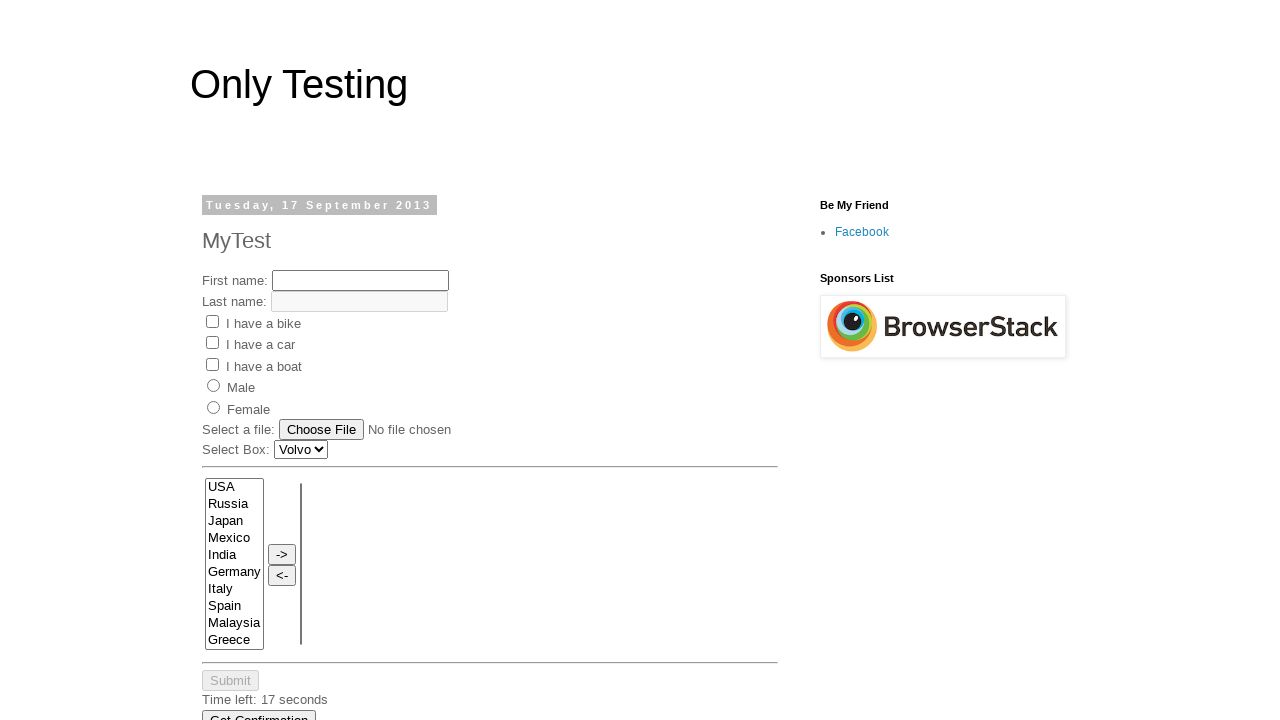